Tests file upload functionality on W3Schools by locating the file upload button and uploading a test file using Playwright's native file chooser handling

Starting URL: https://www.w3schools.com/howto/howto_html_file_upload_button.asp

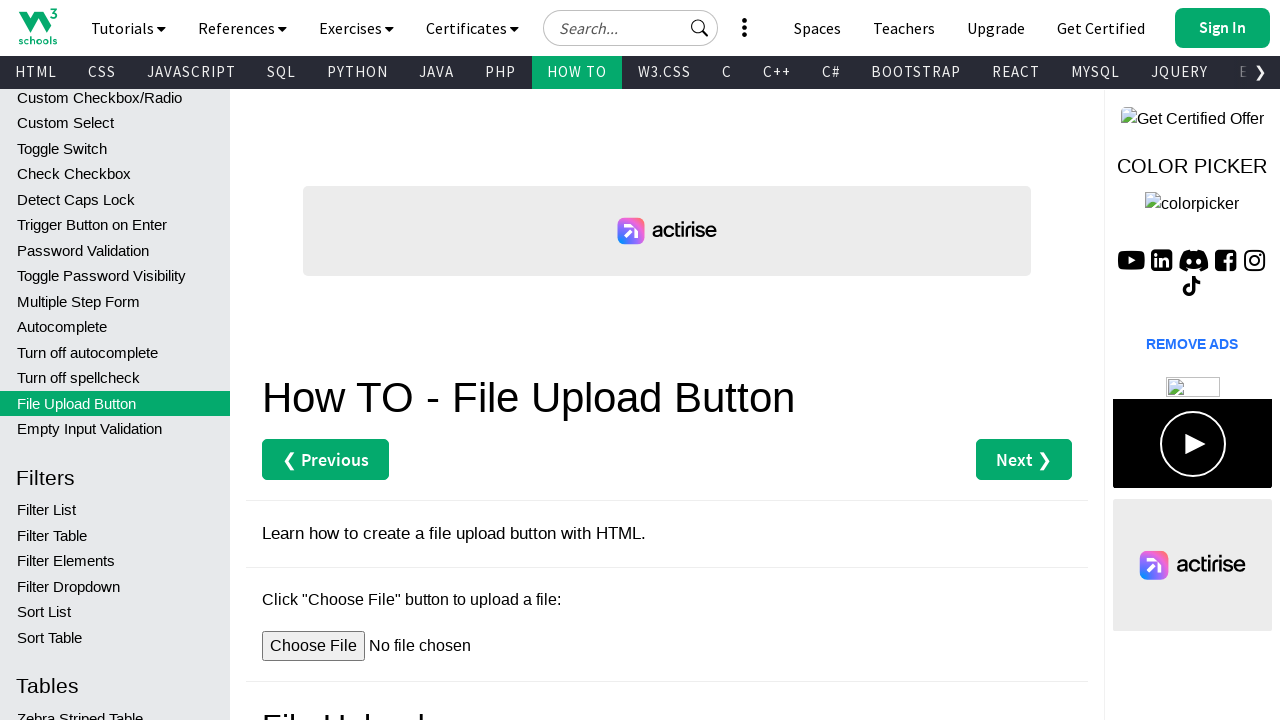

Waited for file upload button to load
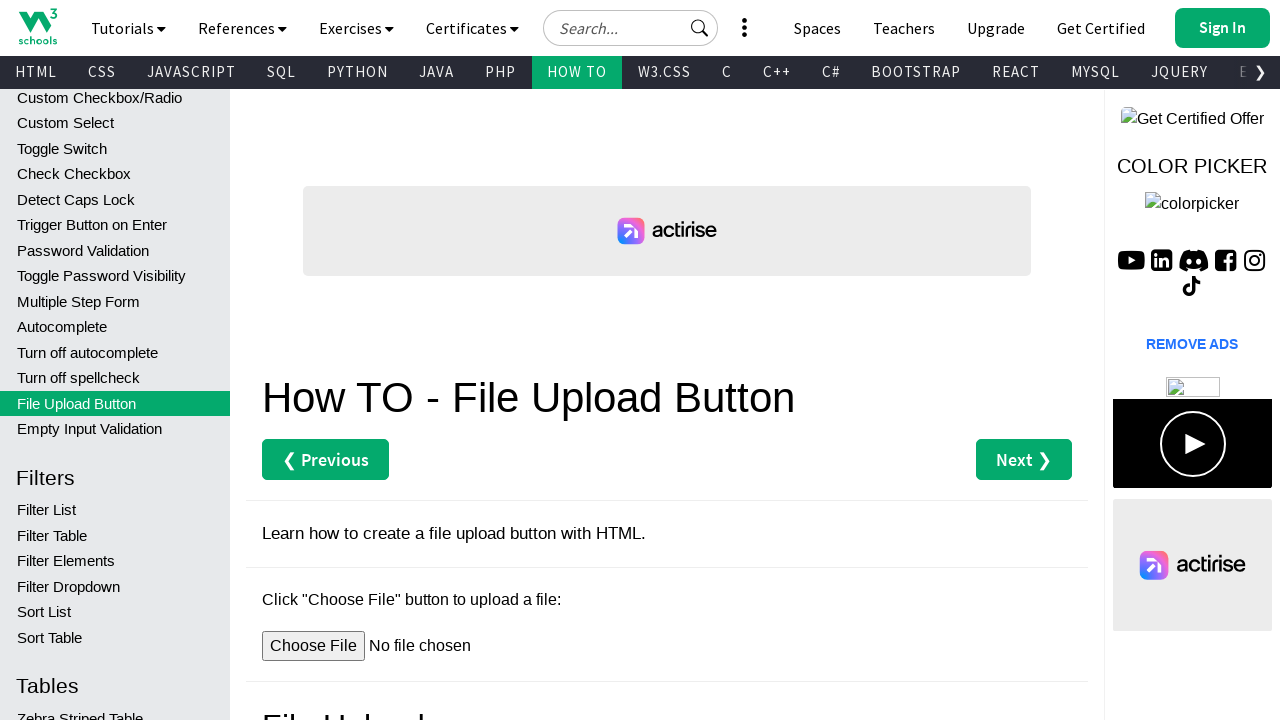

Clicked file upload button and captured file chooser at (415, 646) on #myFile
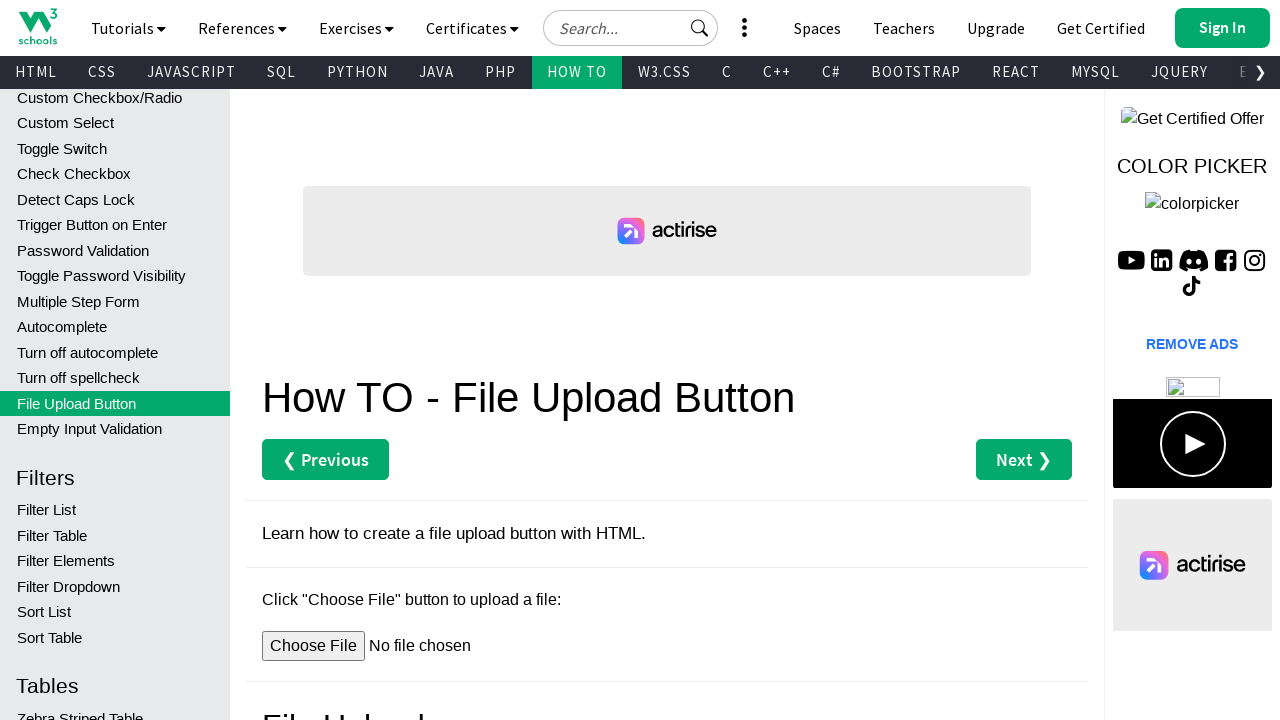

Created temporary test file
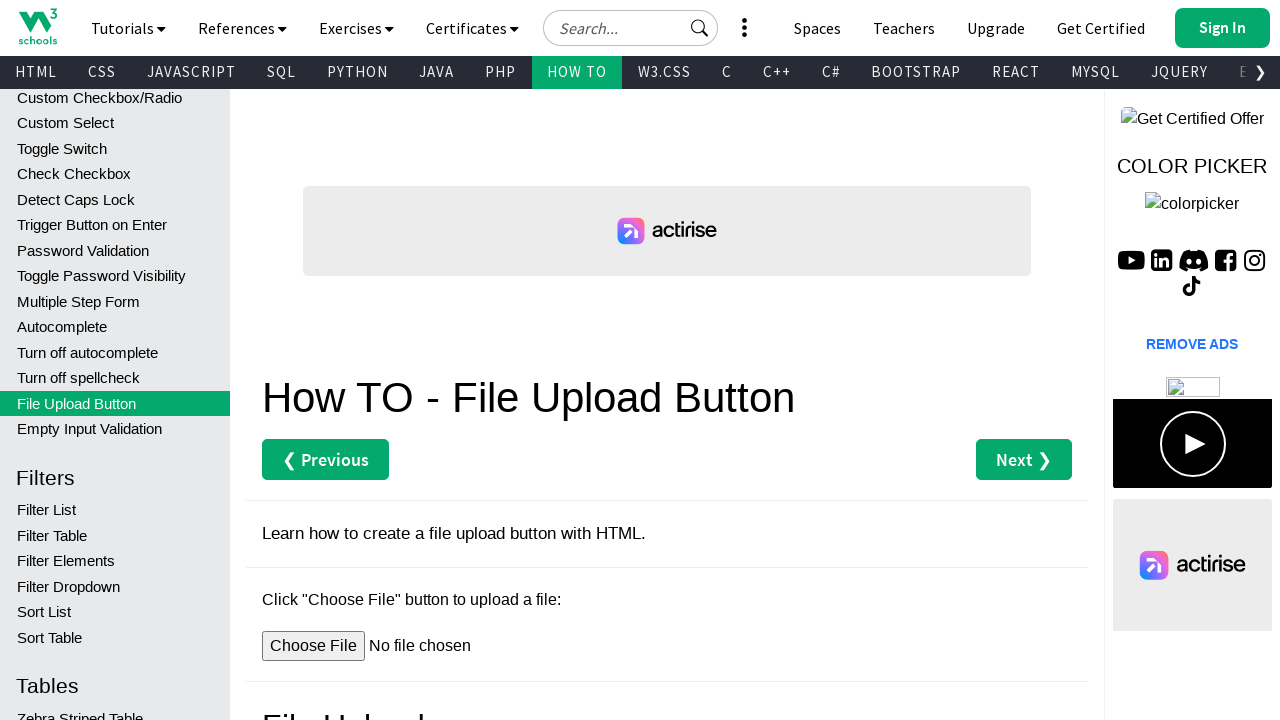

Set test file for upload via file chooser
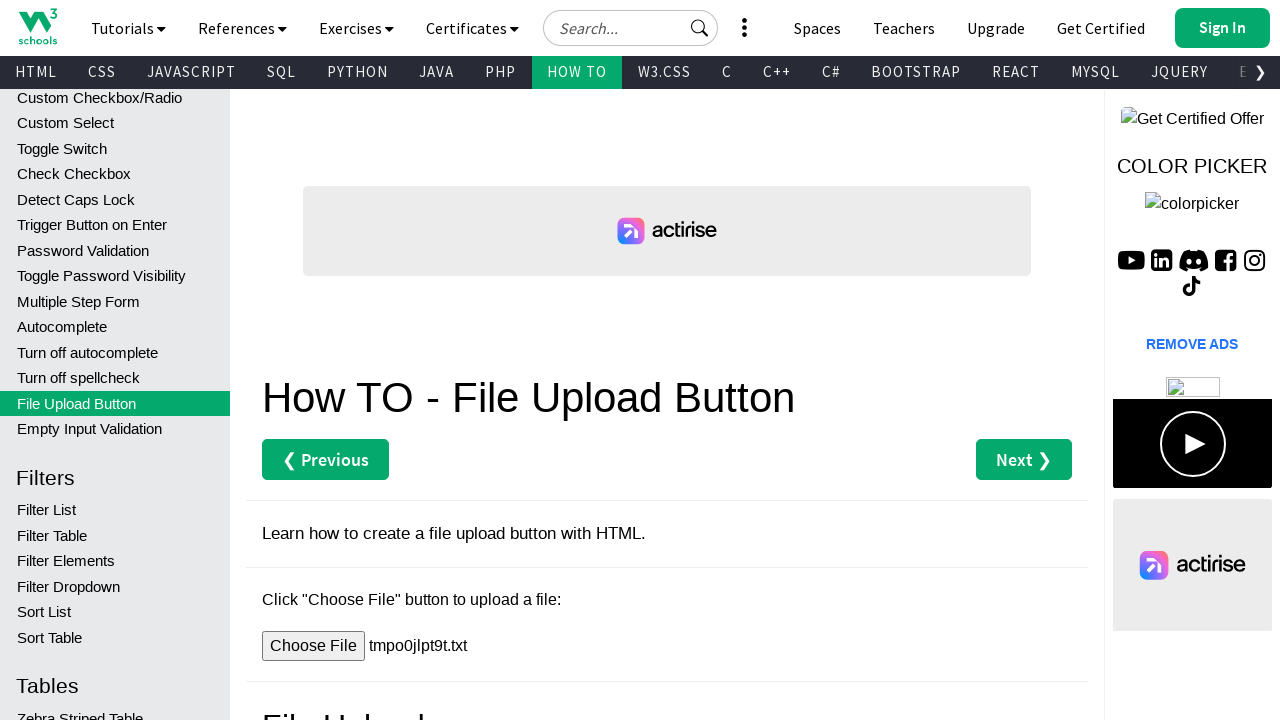

Cleaned up temporary test file
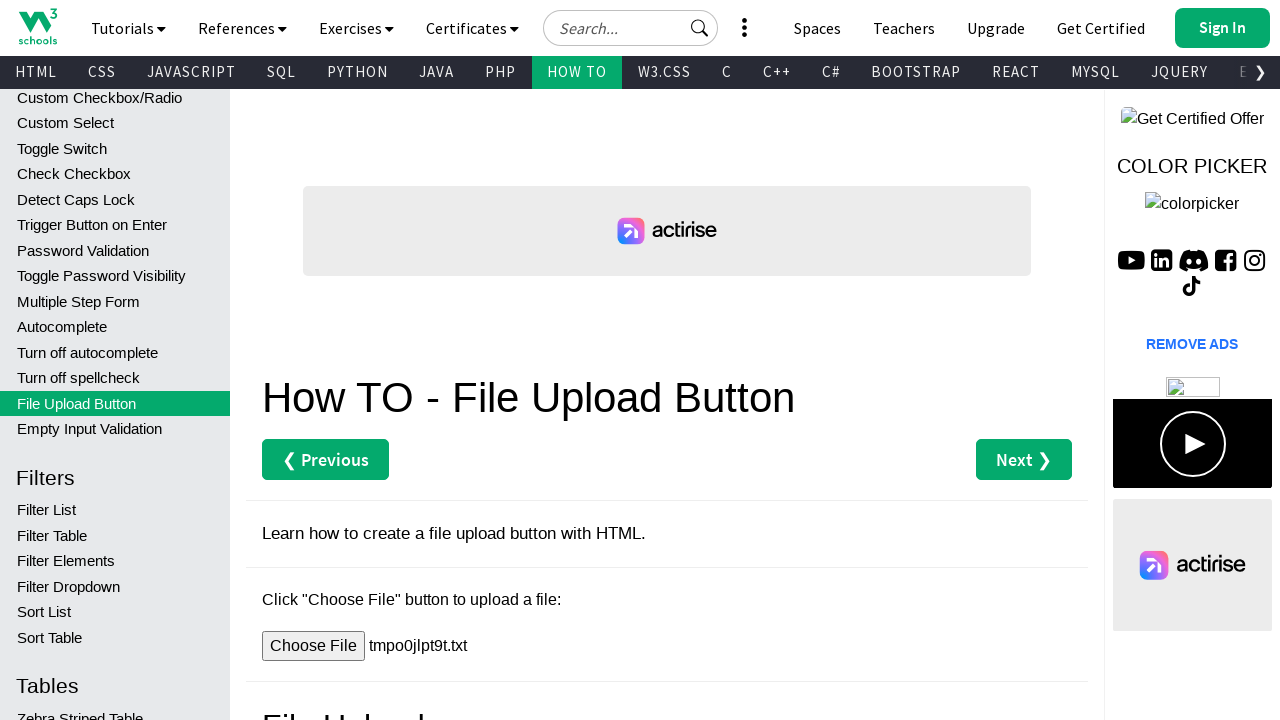

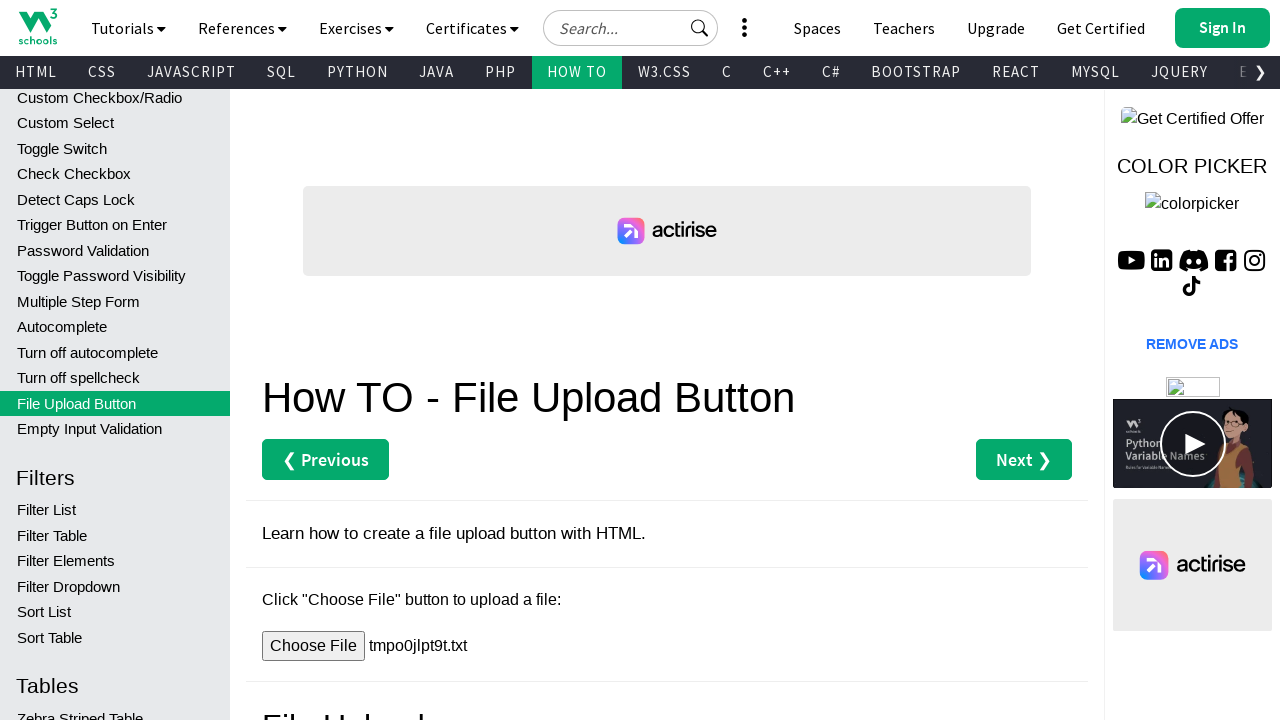